Tests a form submission that requires reading an attribute value from an element, calculating a mathematical result, filling in the answer, checking checkboxes, and submitting the form.

Starting URL: http://suninjuly.github.io/get_attribute.html

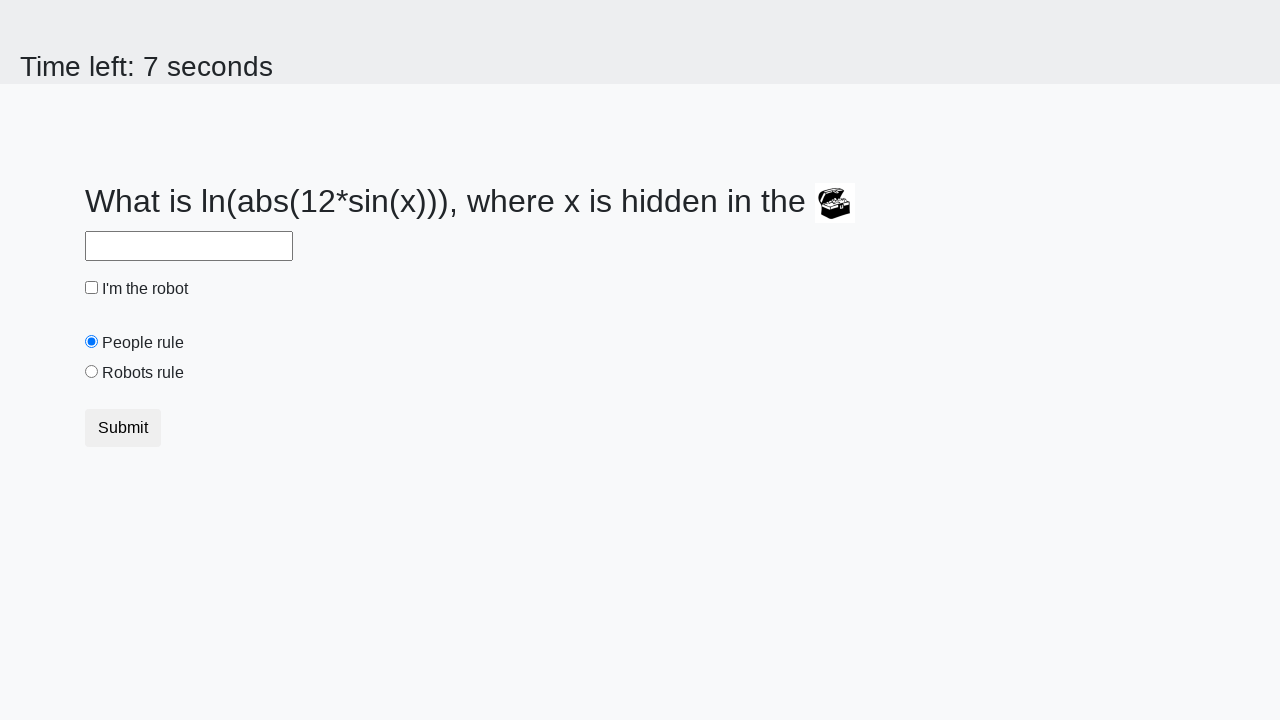

Retrieved 'valuex' attribute from treasure element
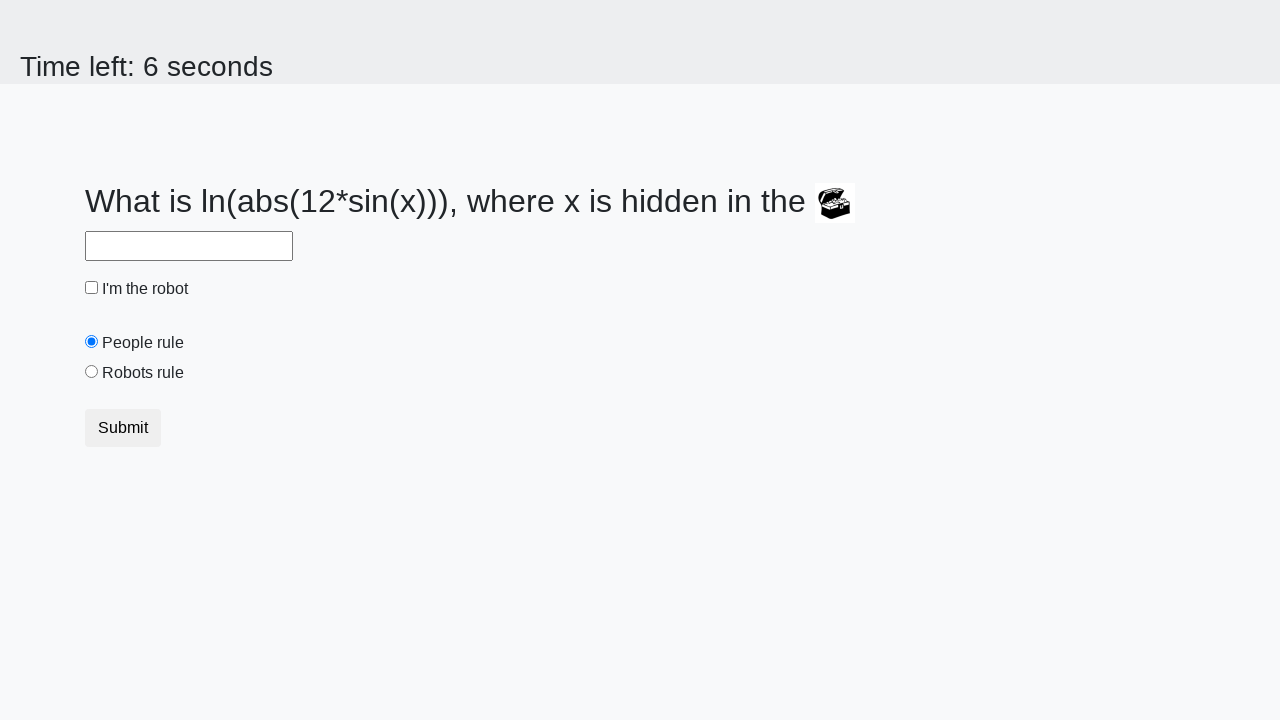

Calculated answer using logarithm formula and filled answer field with '2.4288280230302446' on #answer
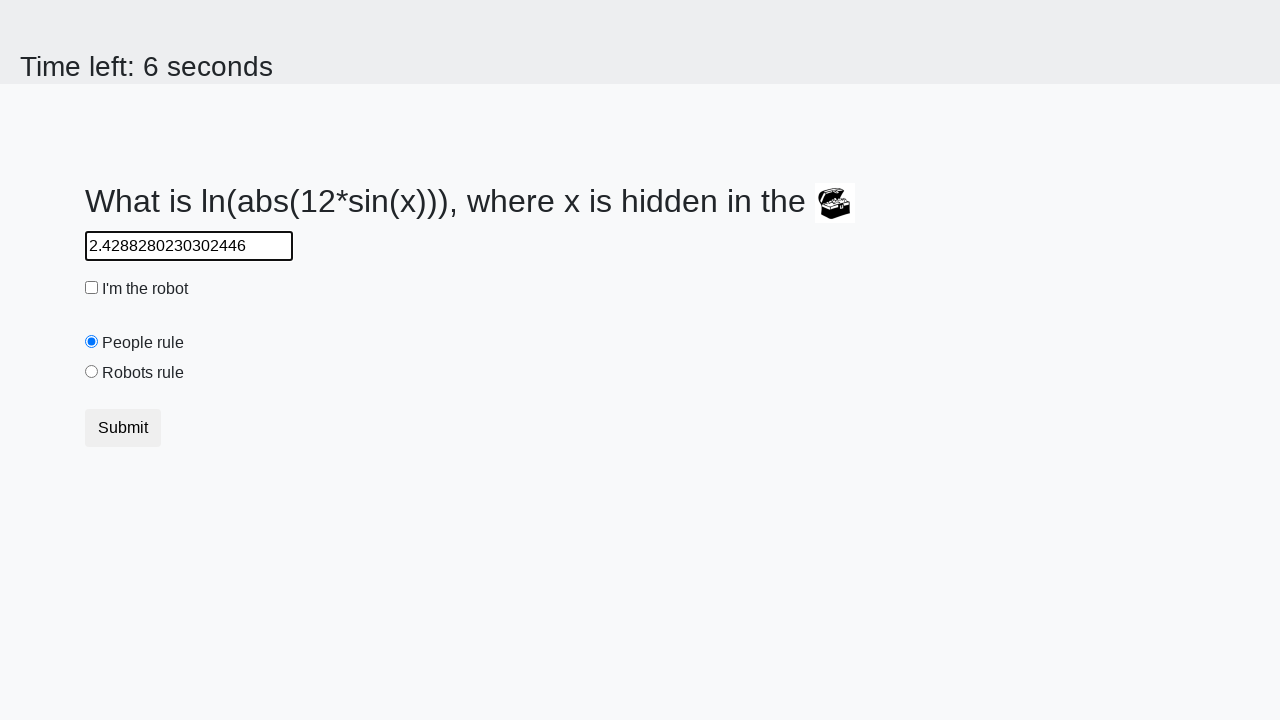

Checked the robot checkbox at (92, 288) on #robotCheckbox
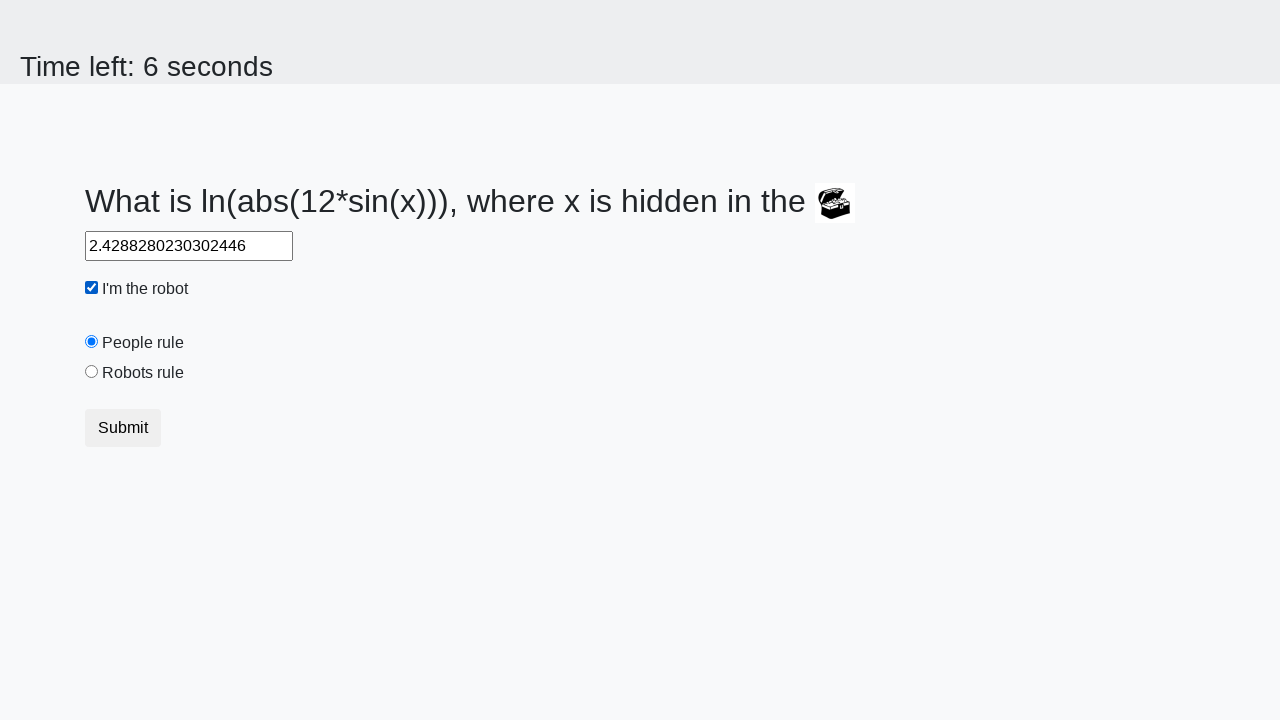

Checked the robots rule checkbox at (92, 372) on #robotsRule
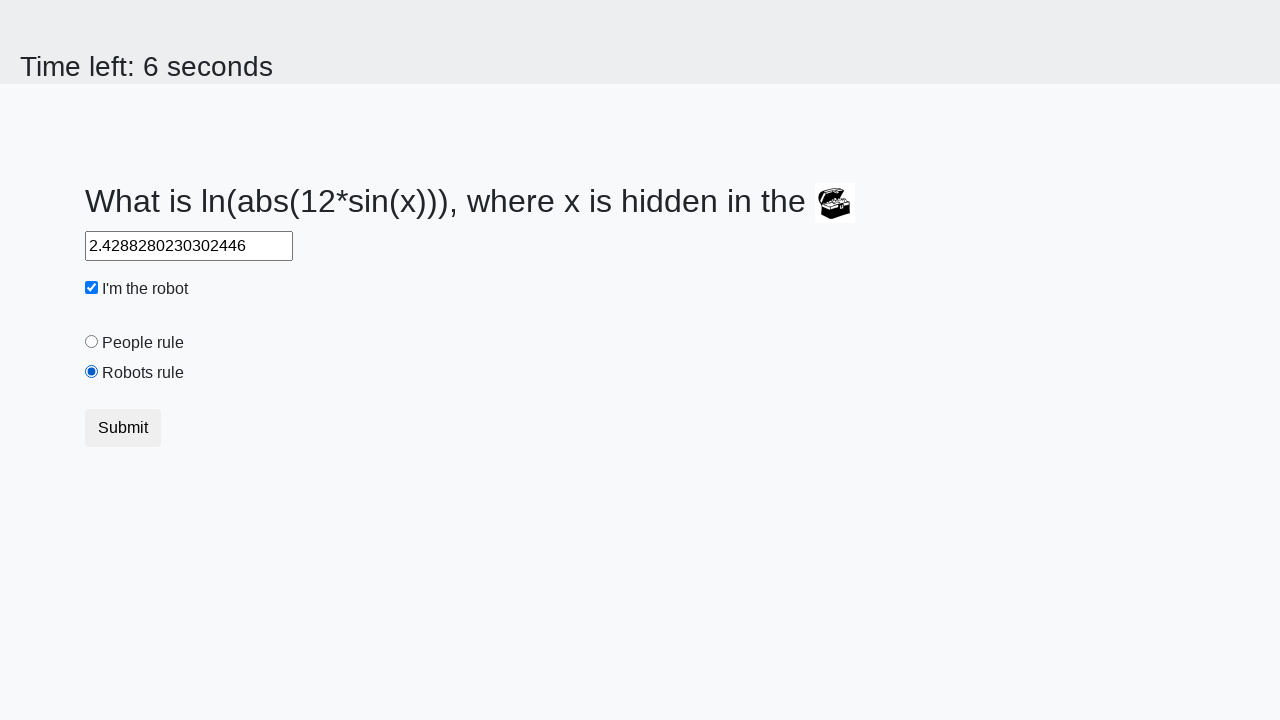

Clicked the form submit button at (123, 428) on div div button
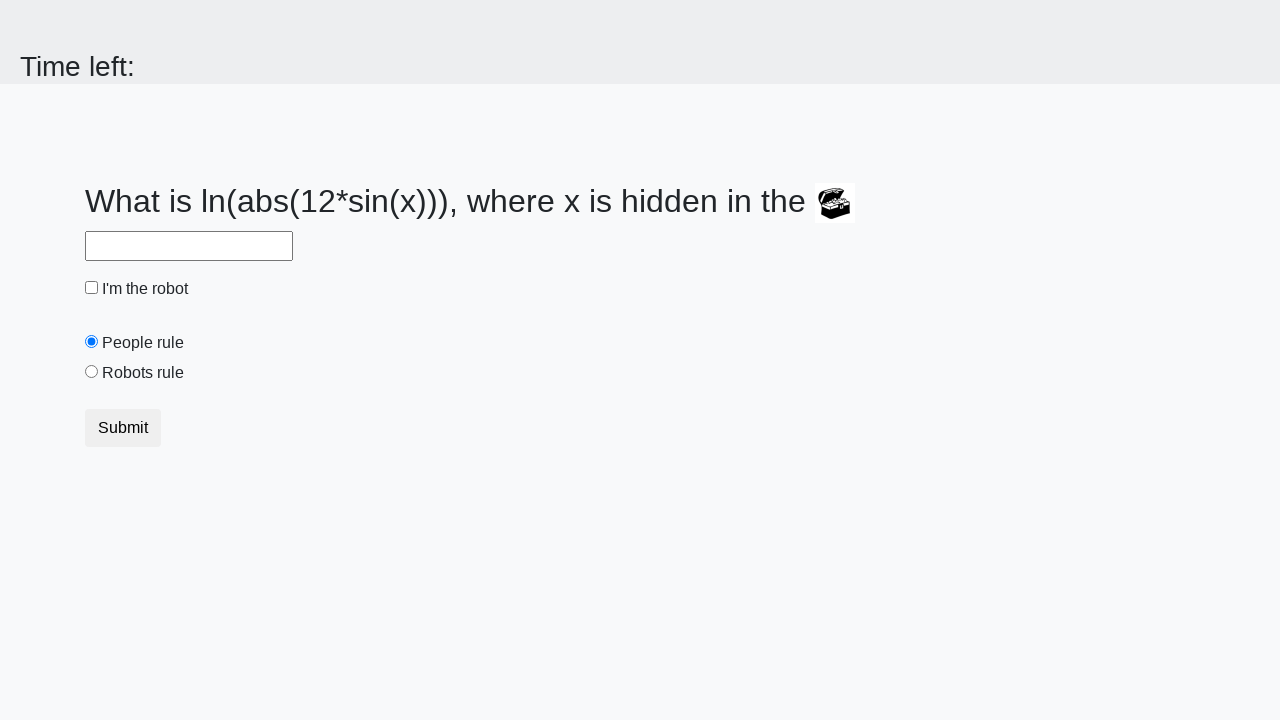

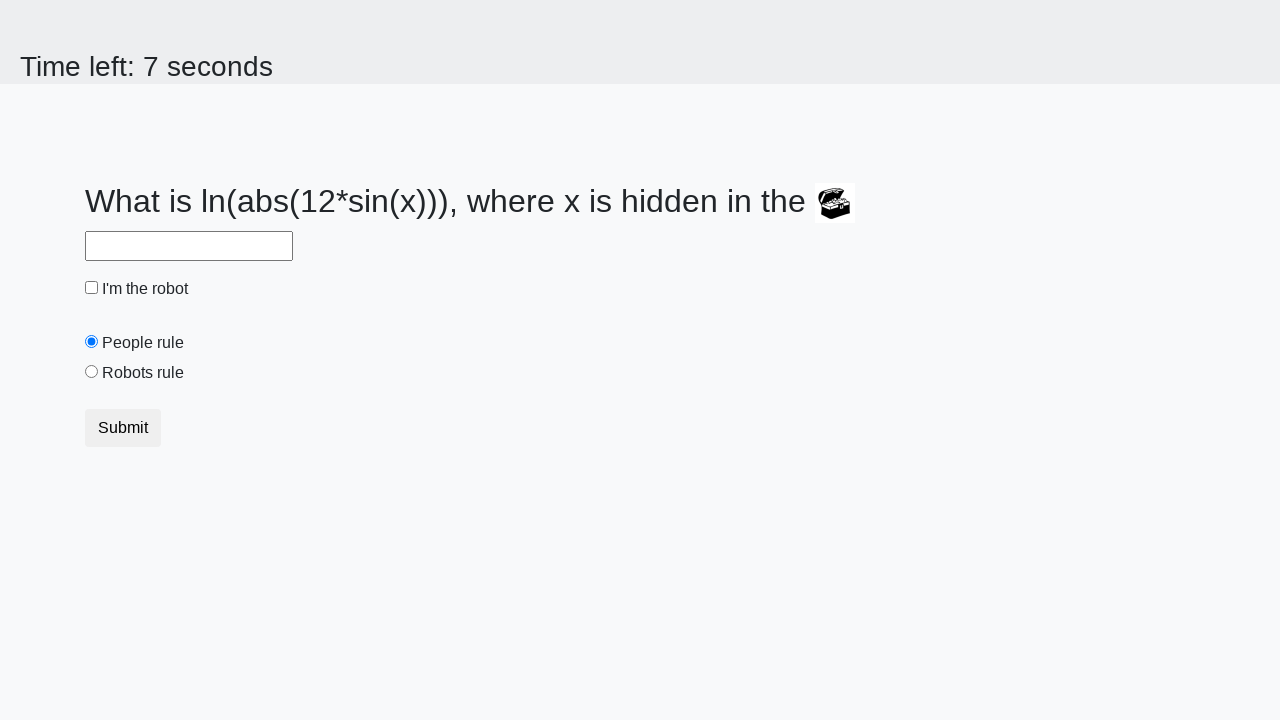